Navigates to a GitHub repository page and waits for the page to load

Starting URL: https://github.com/subhamkumar19072003/ci-cd_reels

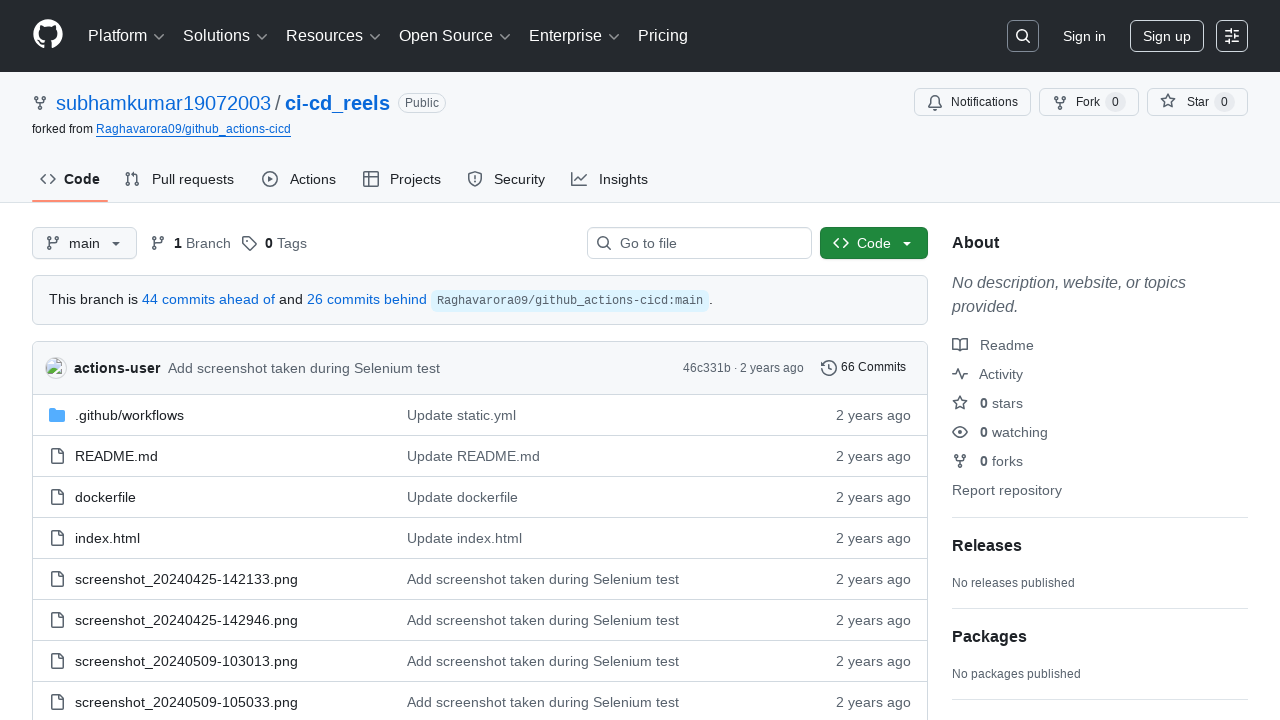

Navigated to GitHub repository page
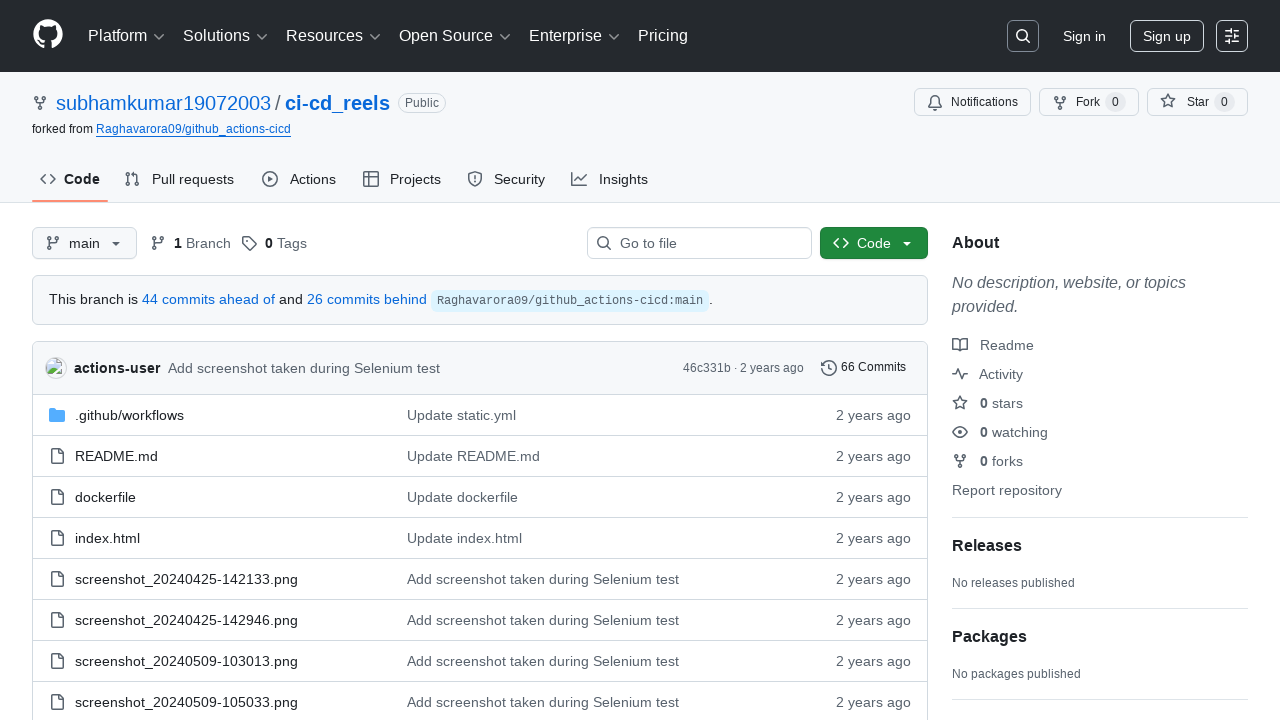

Repository page loaded and repo name element found
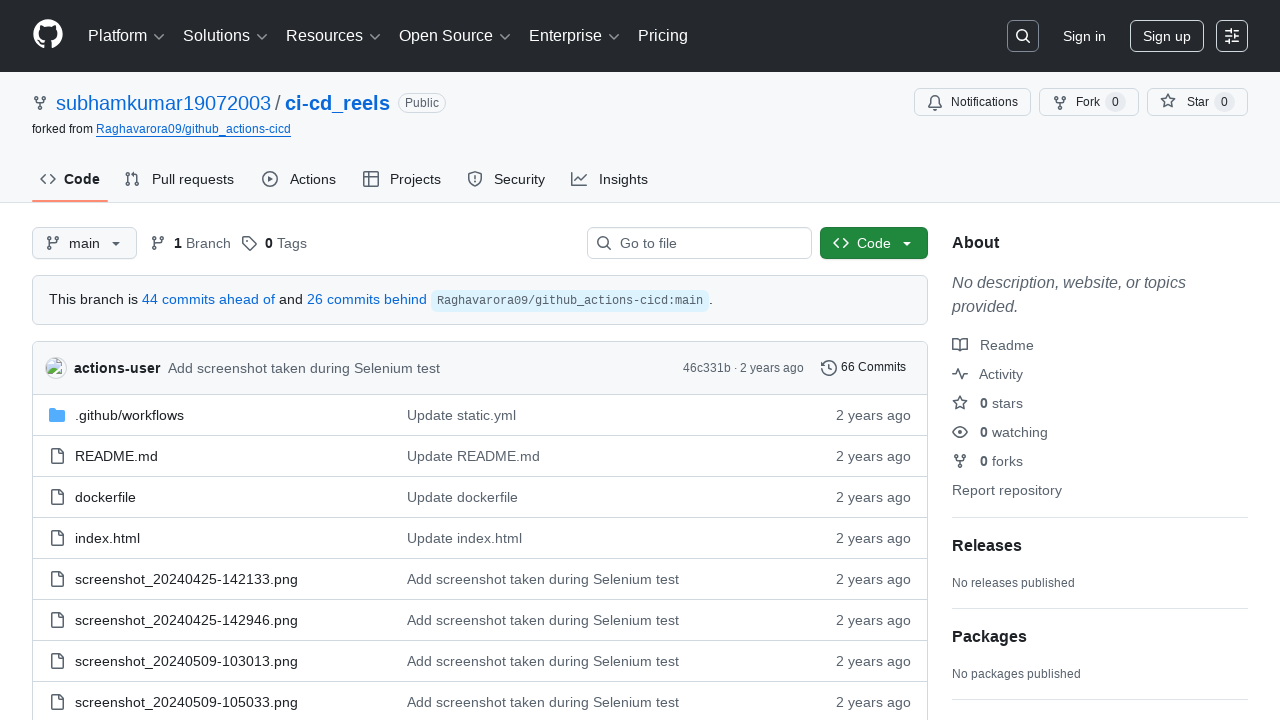

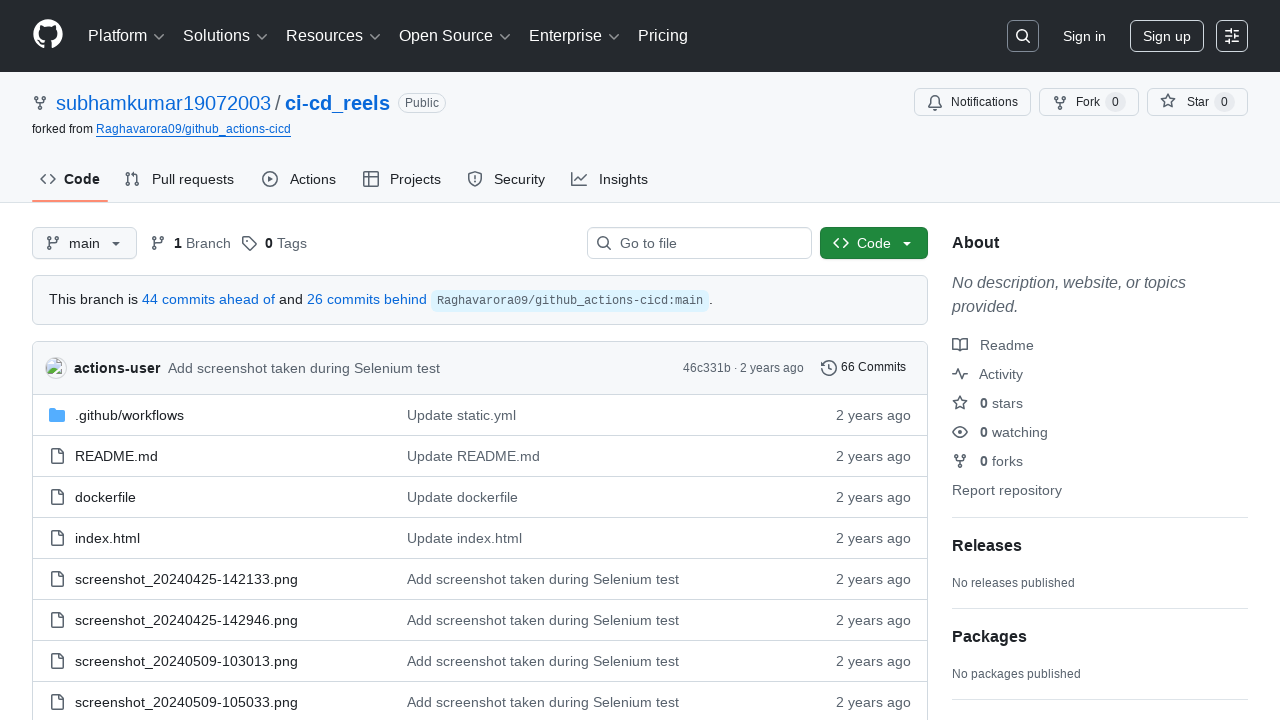